Tests that the complete all checkbox updates state when individual items are completed or cleared.

Starting URL: https://demo.playwright.dev/todomvc

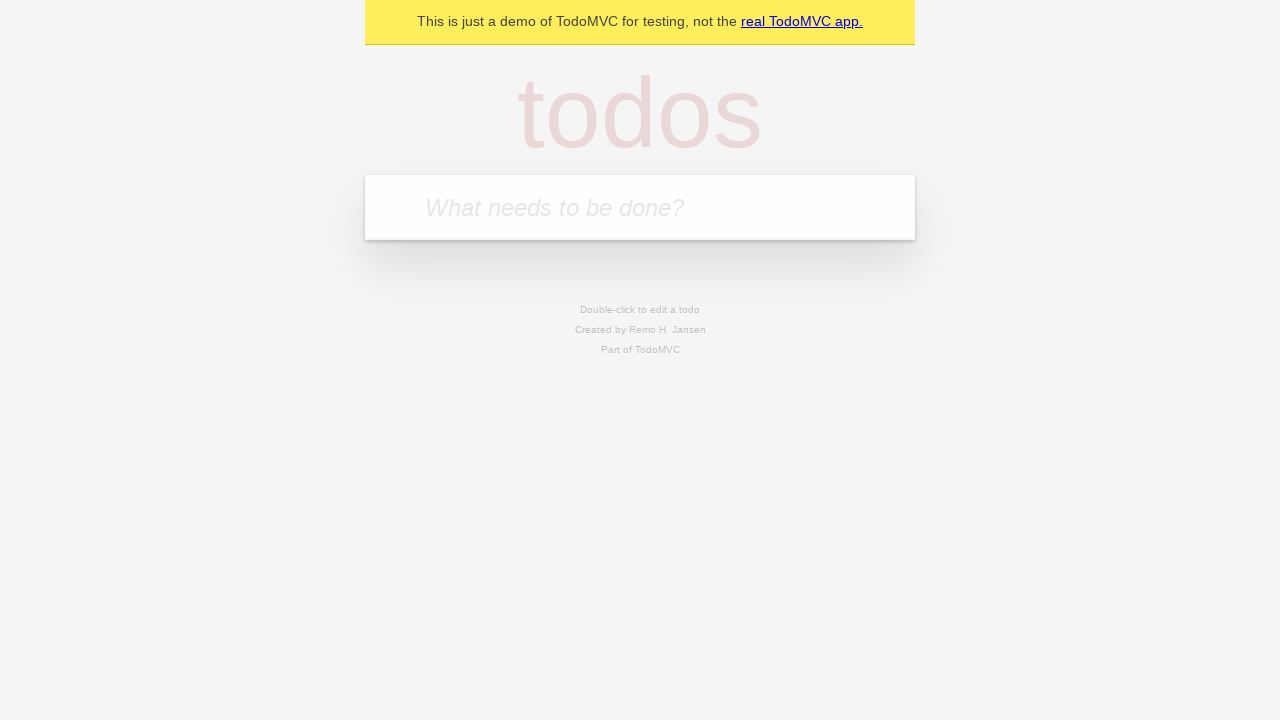

Filled new todo field with 'buy some cheese' on .new-todo
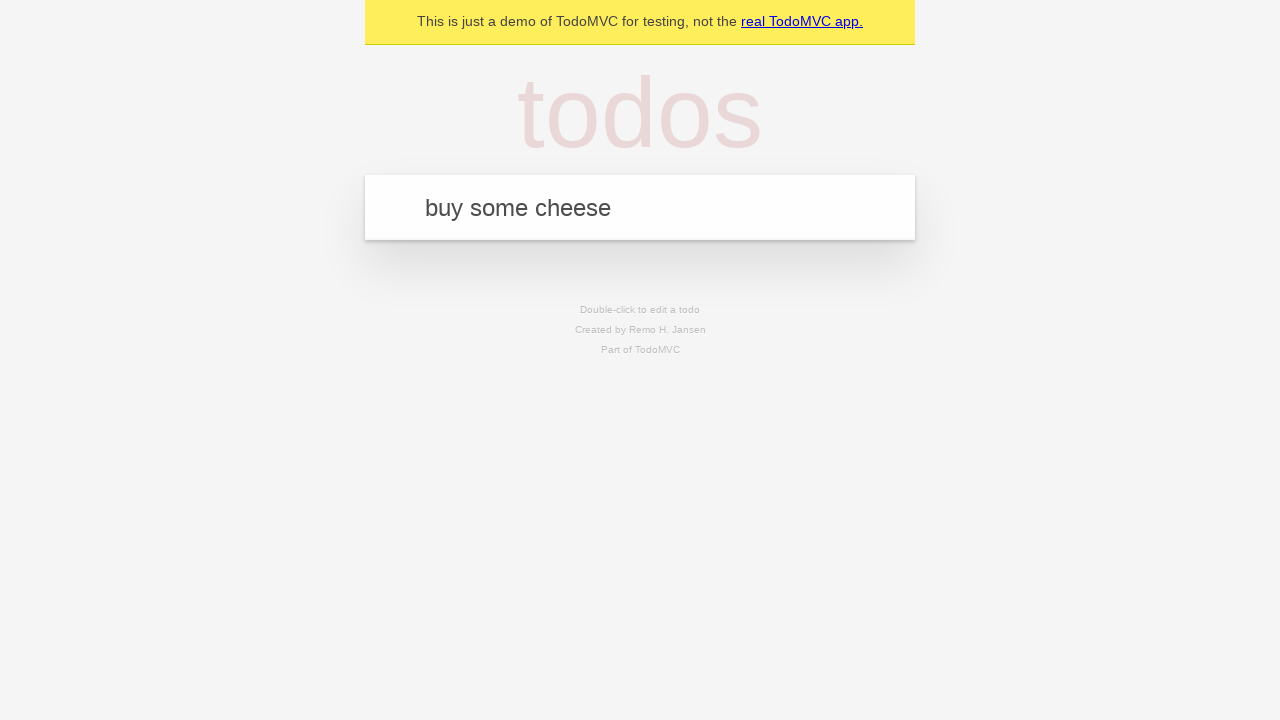

Pressed Enter to create first todo on .new-todo
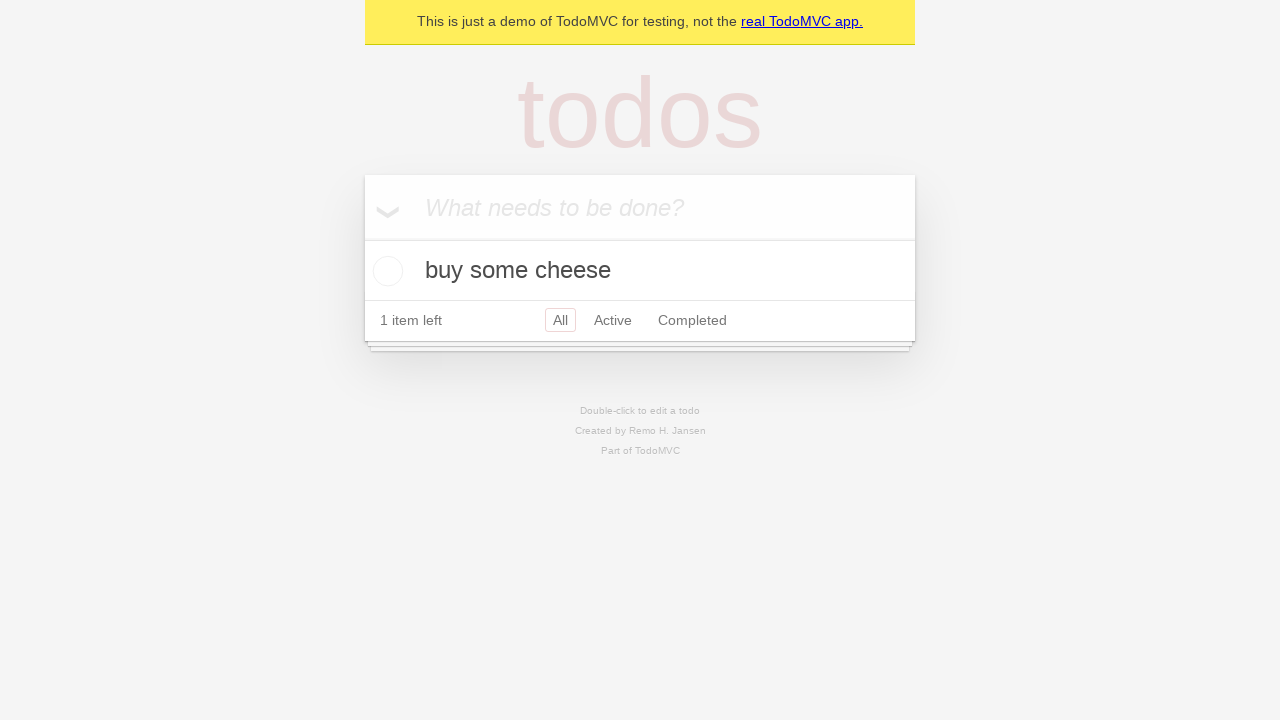

Filled new todo field with 'feed the cat' on .new-todo
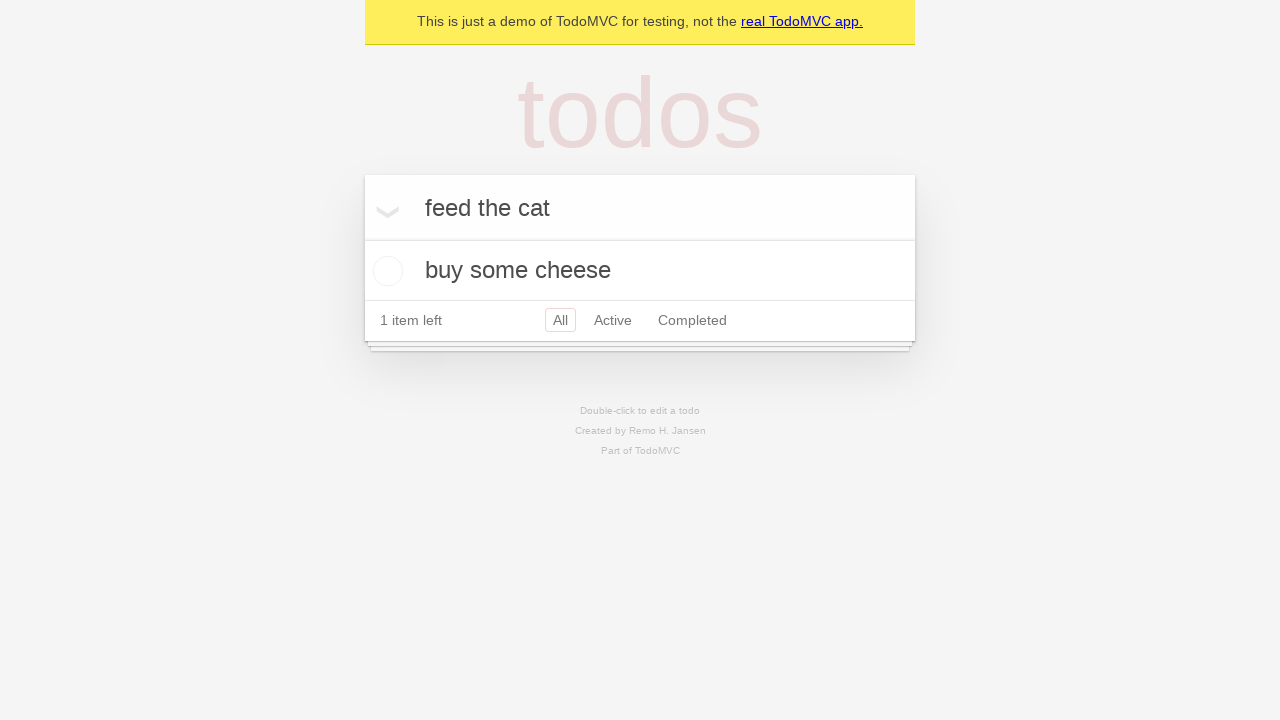

Pressed Enter to create second todo on .new-todo
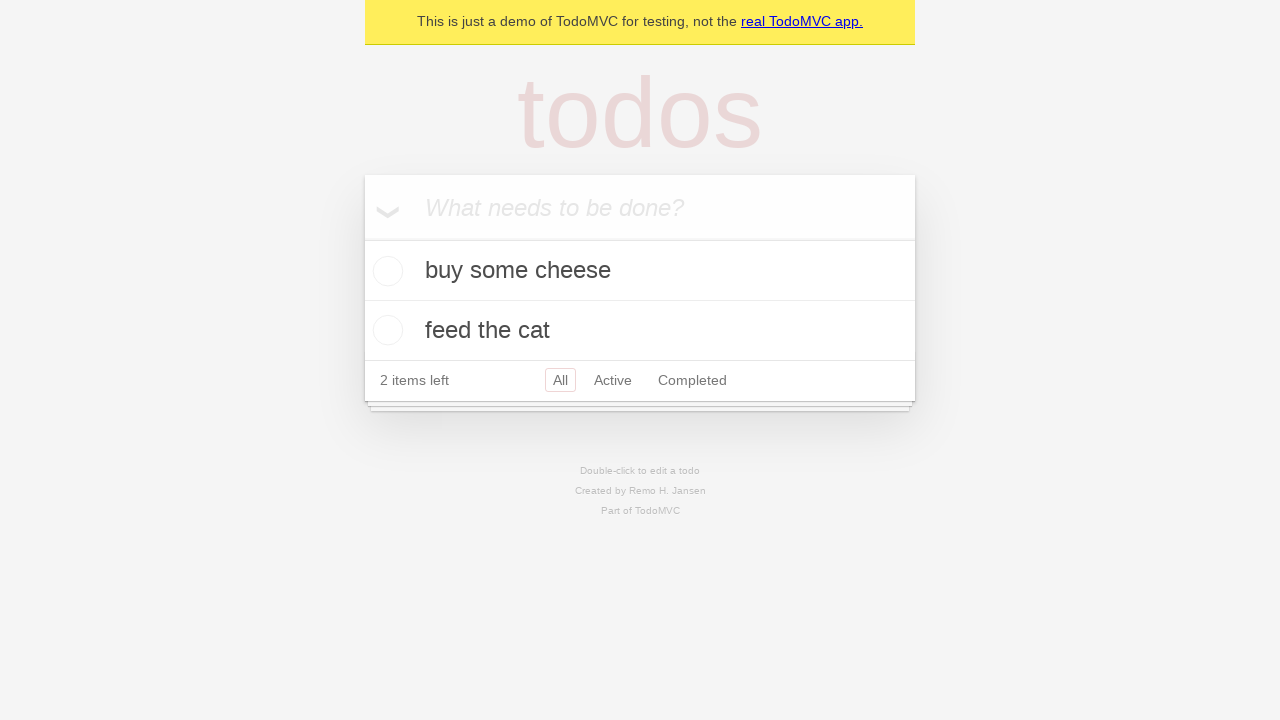

Filled new todo field with 'book a doctors appointment' on .new-todo
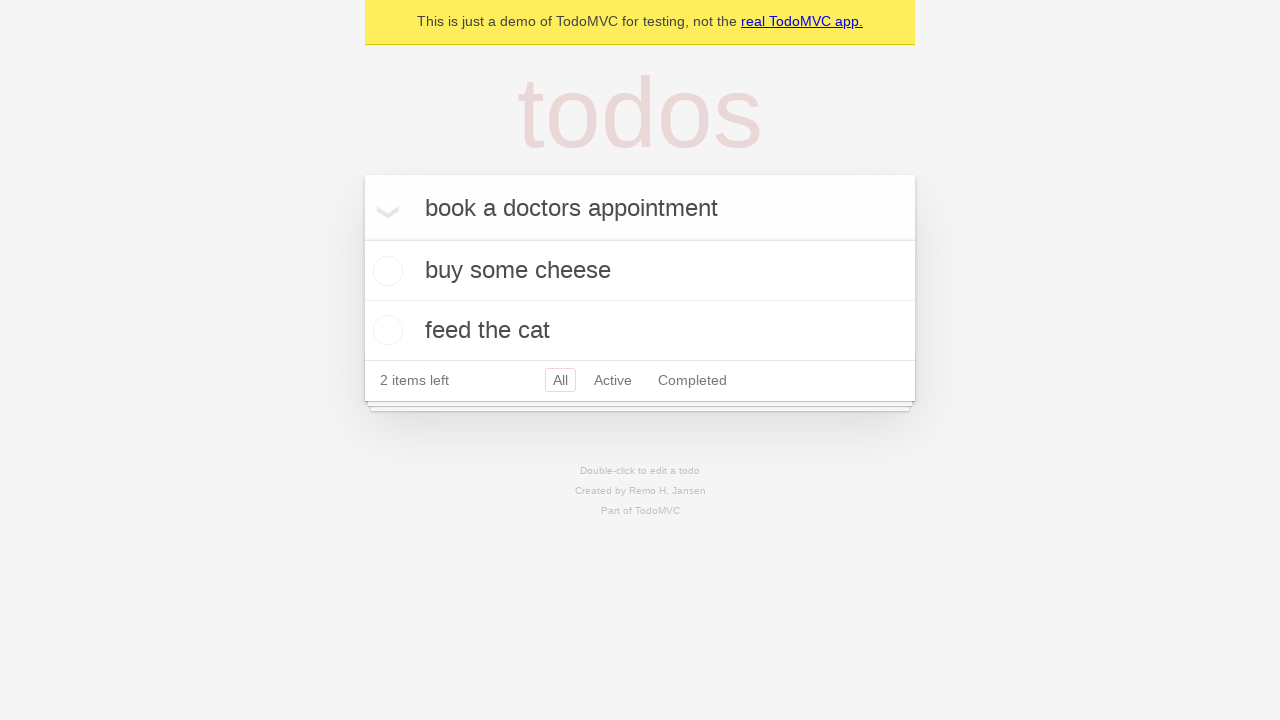

Pressed Enter to create third todo on .new-todo
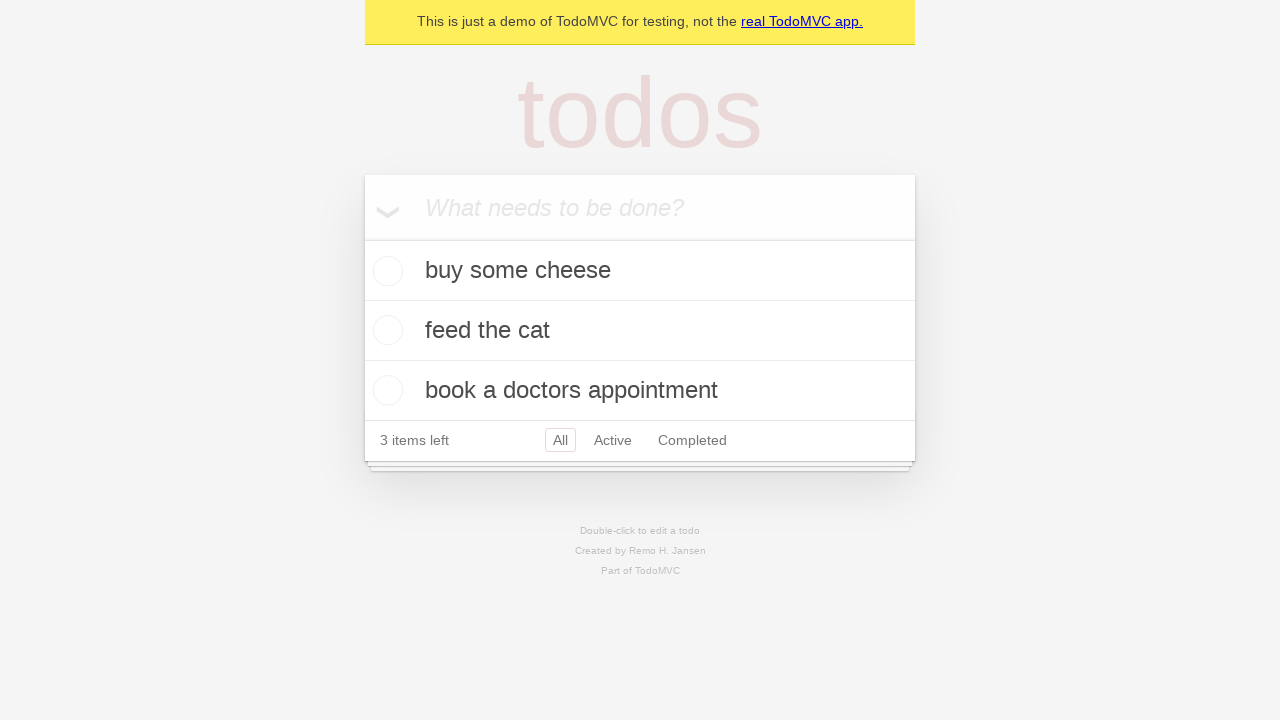

Located 'Mark all as complete' checkbox
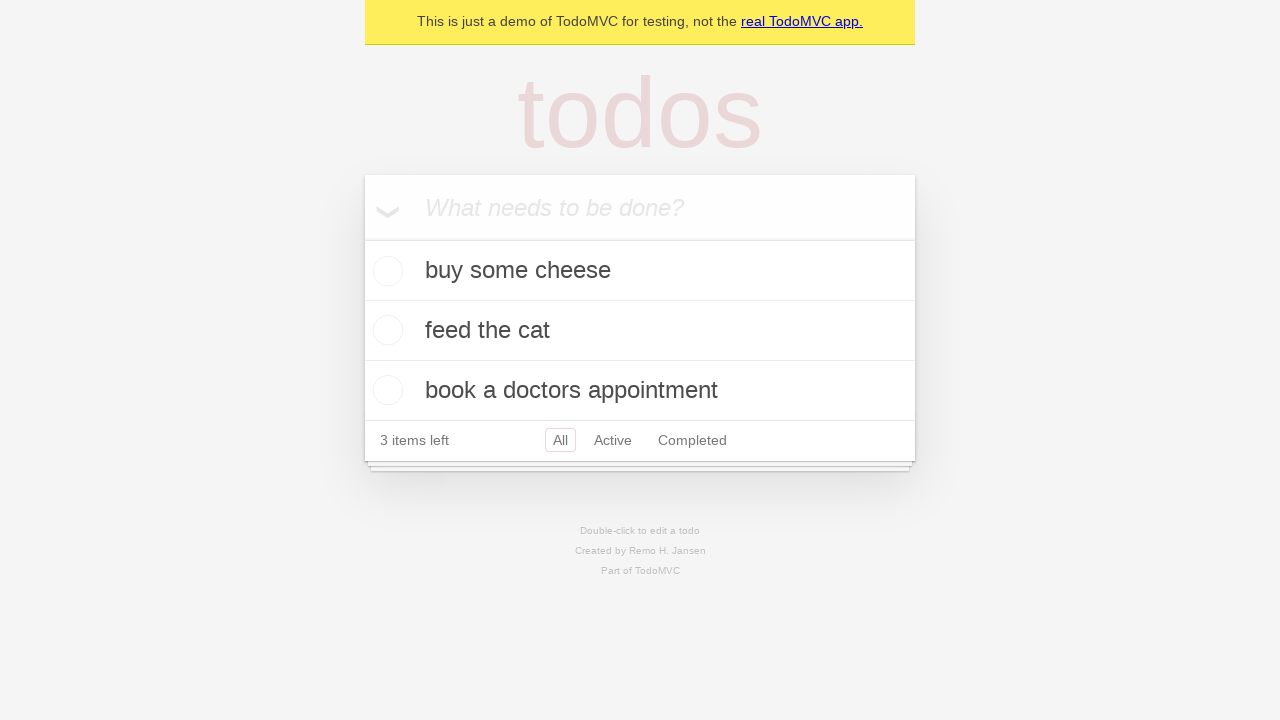

Checked 'Mark all as complete' to complete all todos at (382, 206) on internal:text="Mark all as complete"i
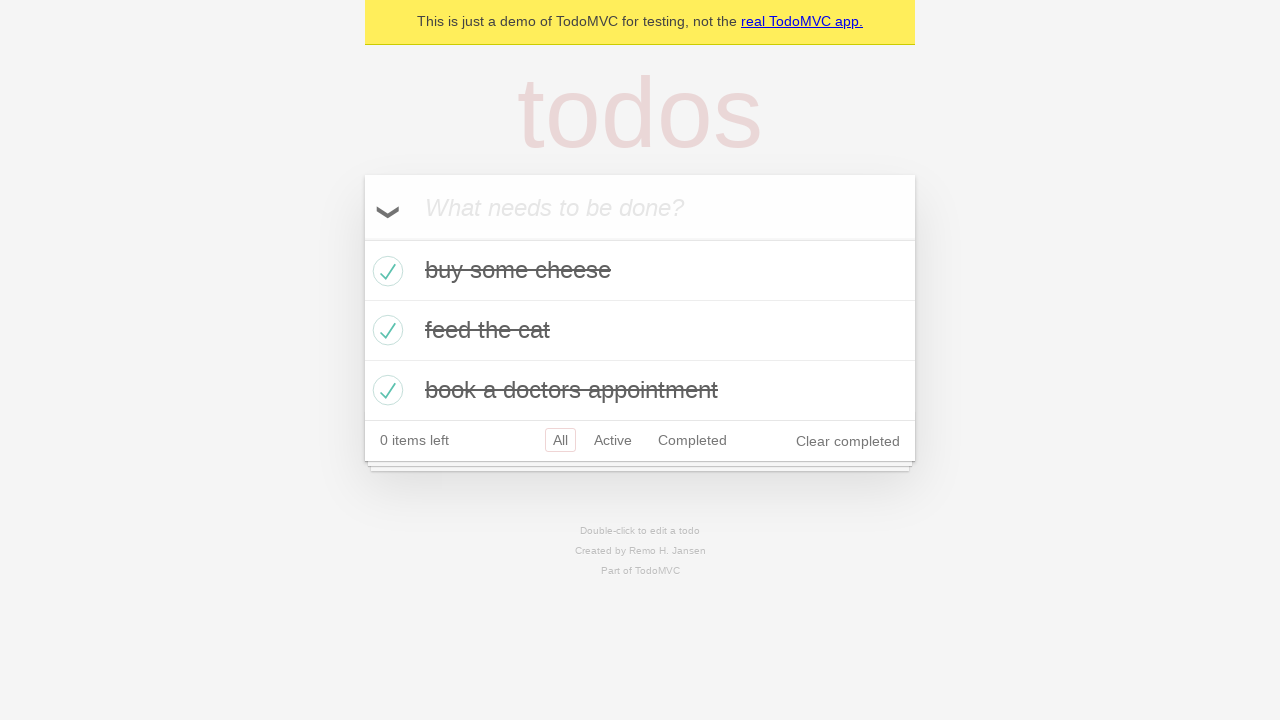

Located first todo item
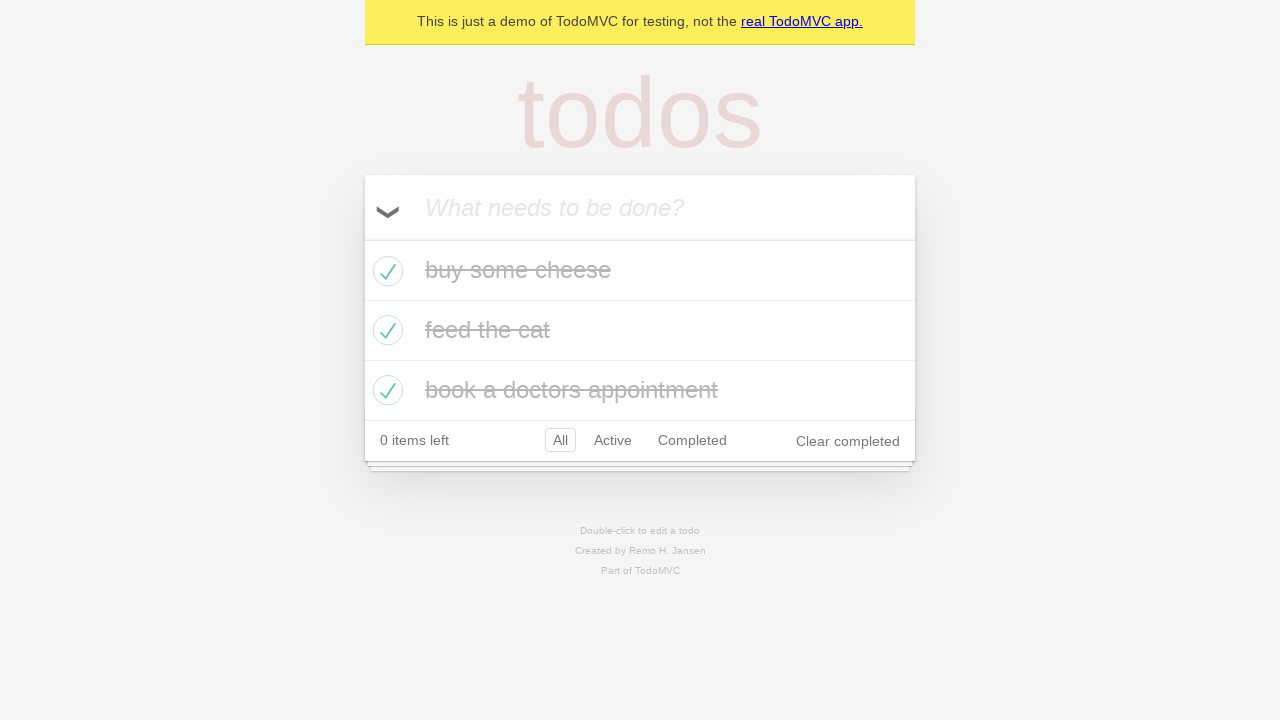

Unchecked first todo, clearing it from completed state at (385, 271) on .todo-list li >> nth=0 >> .toggle
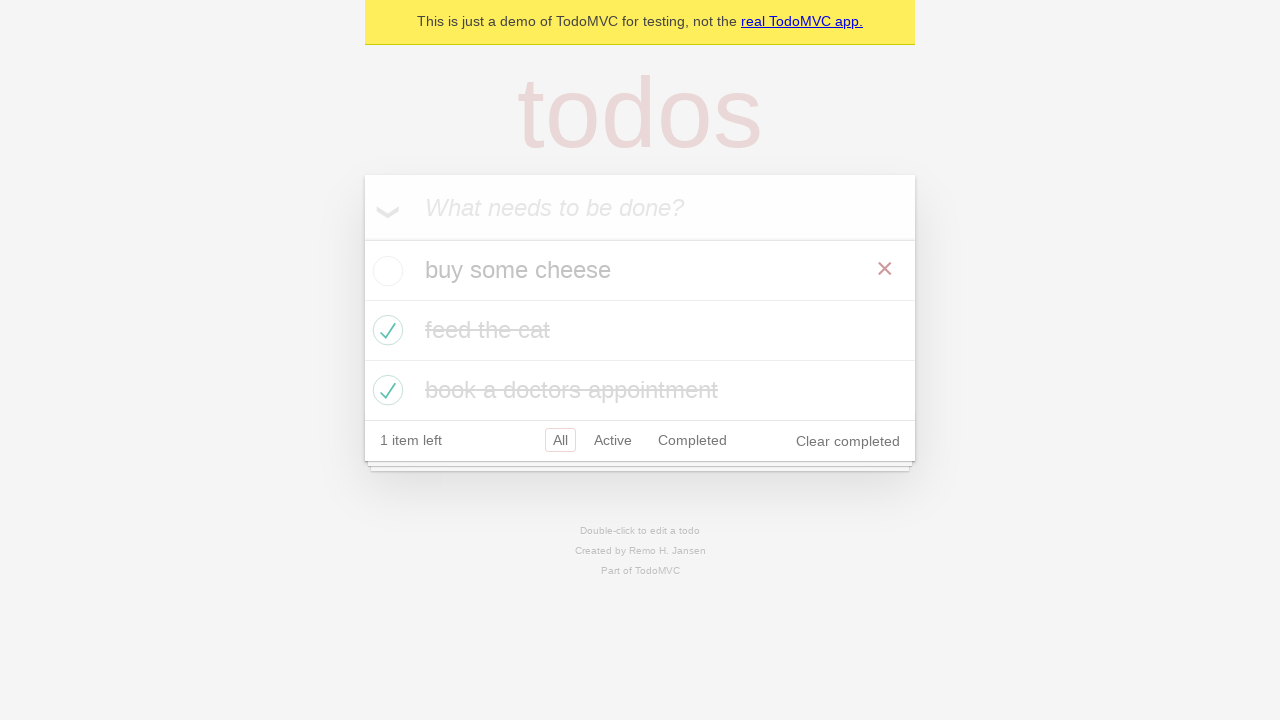

Rechecked first todo to complete it again at (385, 271) on .todo-list li >> nth=0 >> .toggle
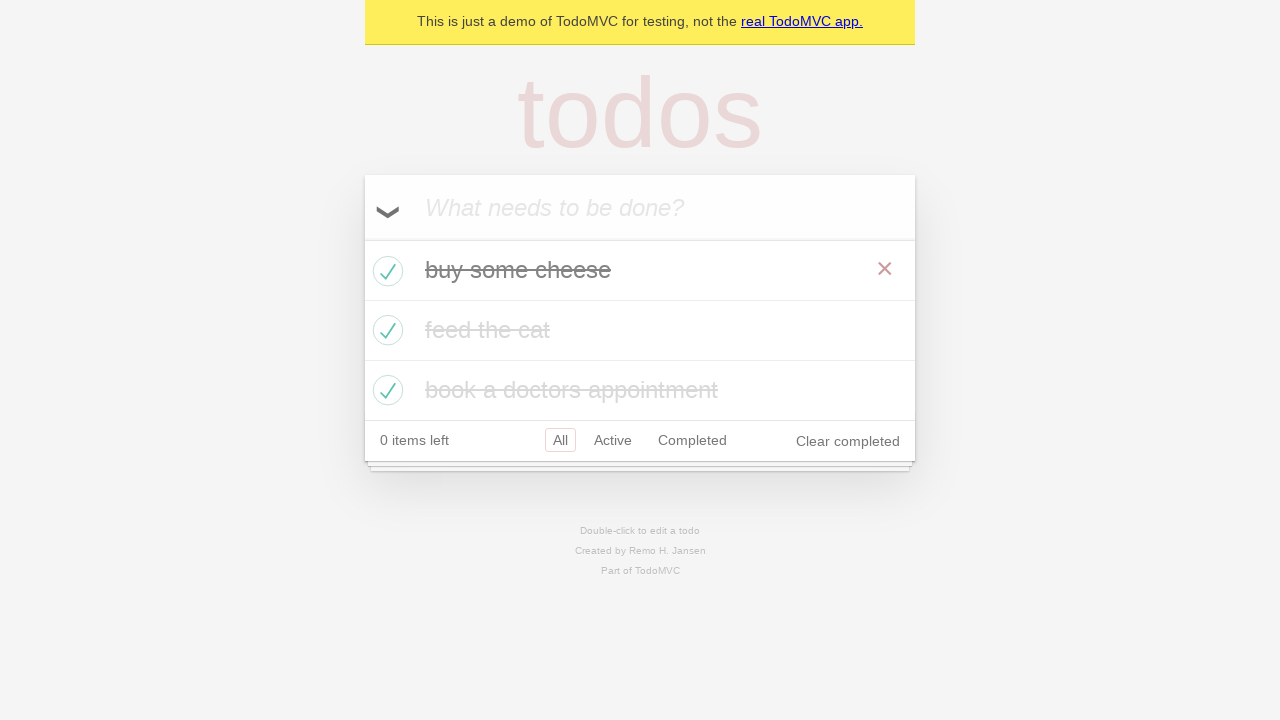

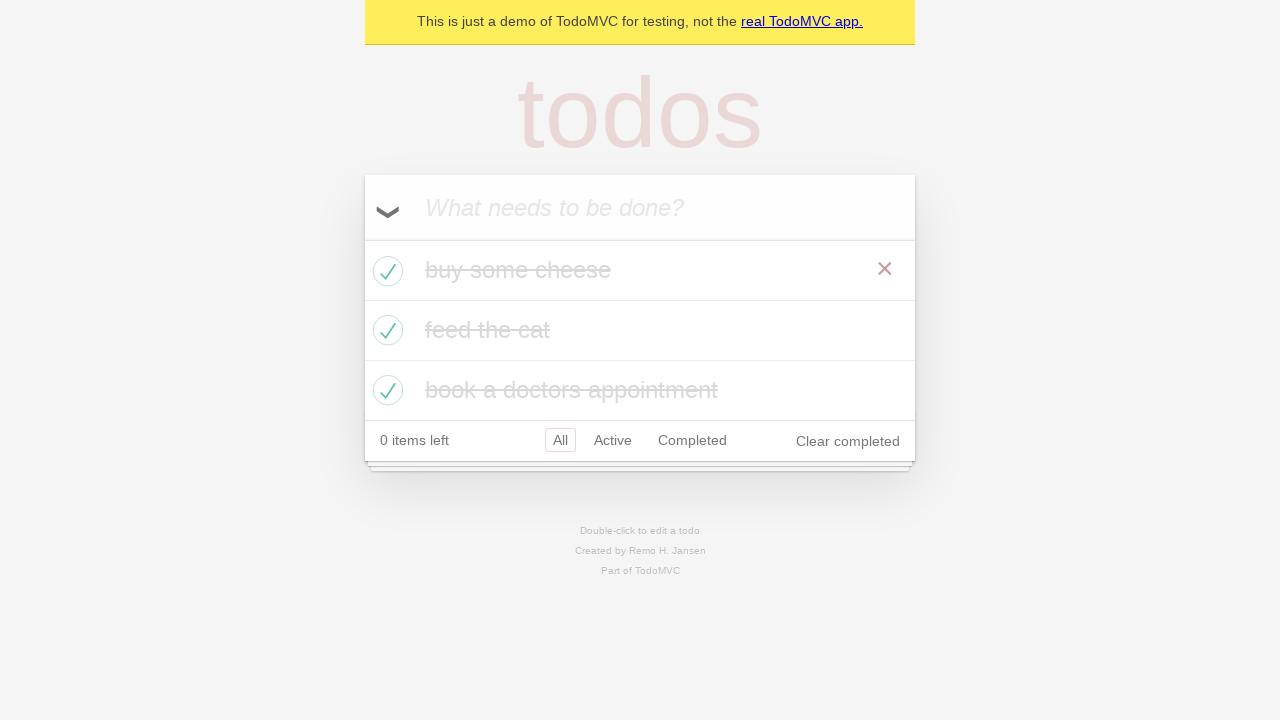